Tests dropdown menu functionality by clicking the dropdown button and selecting the autocomplete option from the menu

Starting URL: https://formy-project.herokuapp.com/dropdown

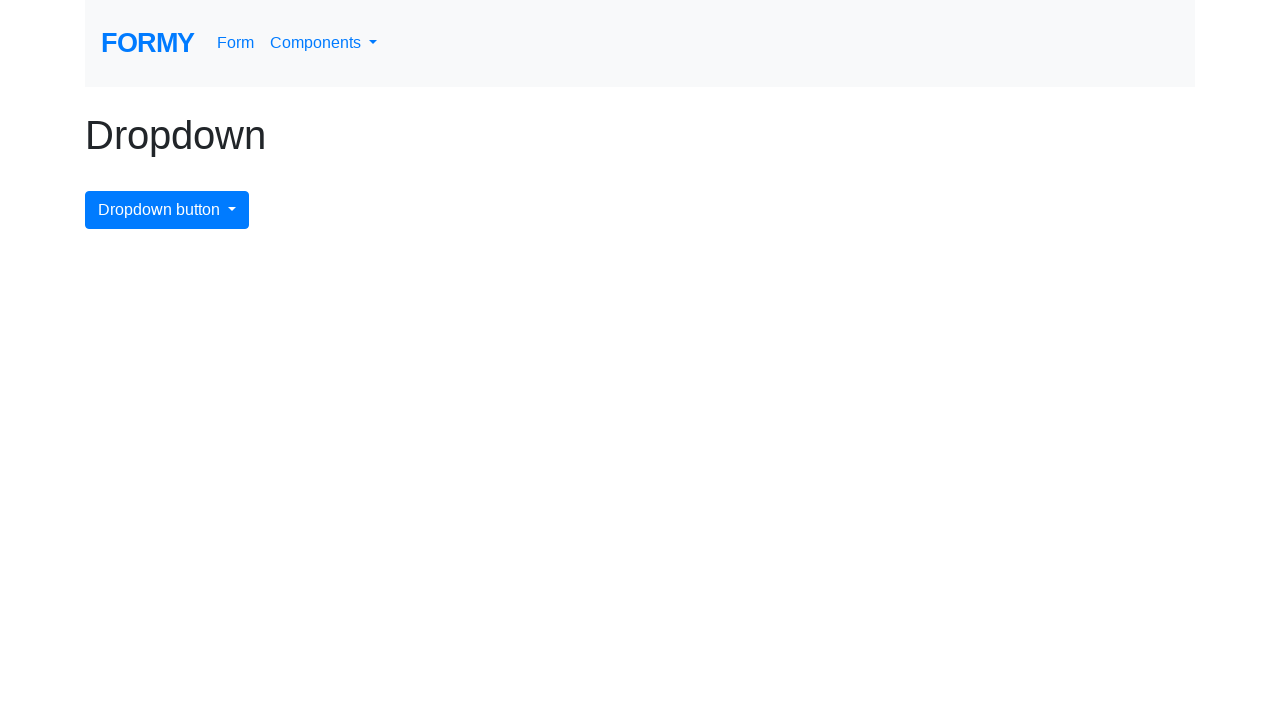

Clicked the dropdown menu button to open it at (167, 210) on #dropdownMenuButton
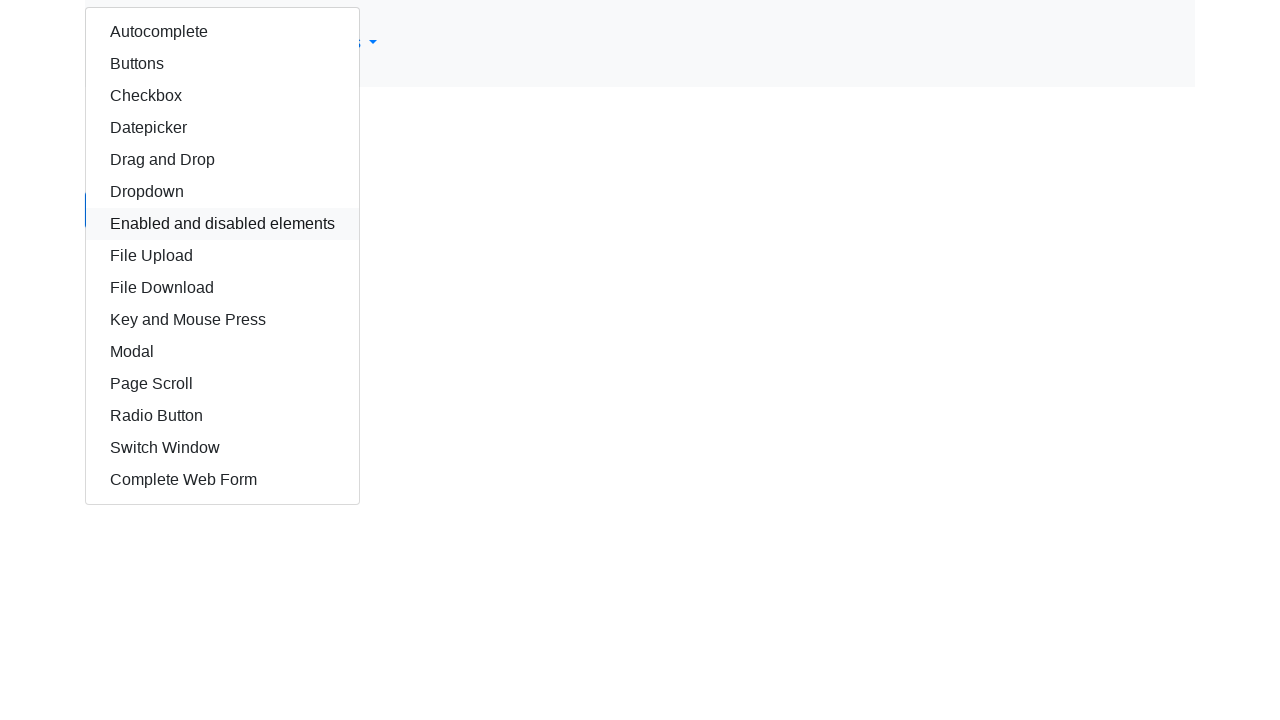

Selected the autocomplete option from the dropdown menu at (222, 32) on #autocomplete
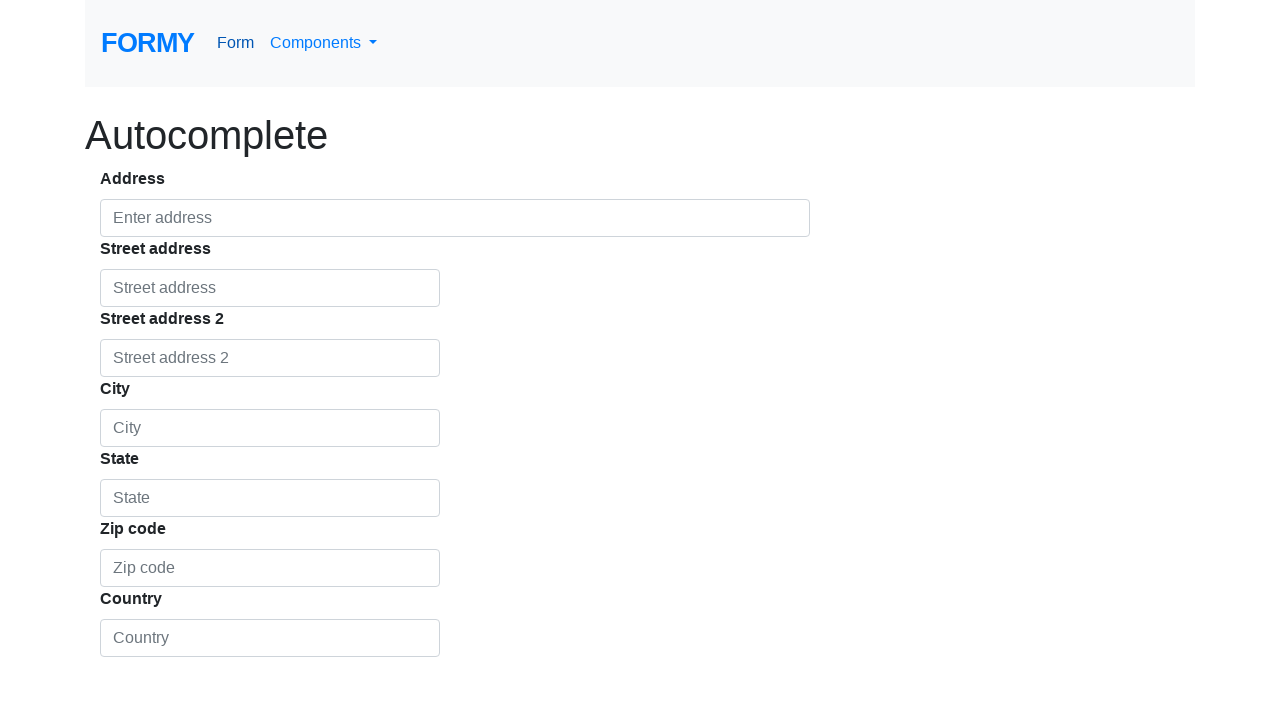

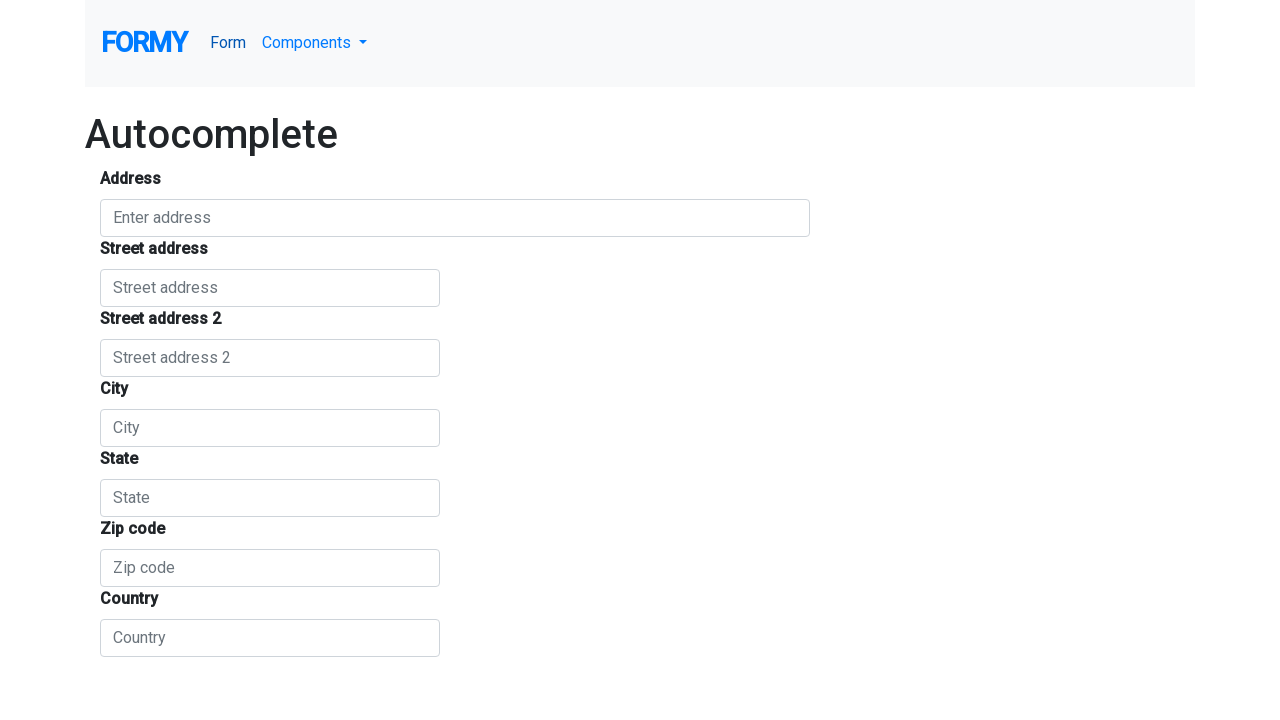